Tests drag and drop functionality on the jQuery UI demo page by dragging an element and dropping it onto a target element within an iframe.

Starting URL: https://jqueryui.com/droppable/

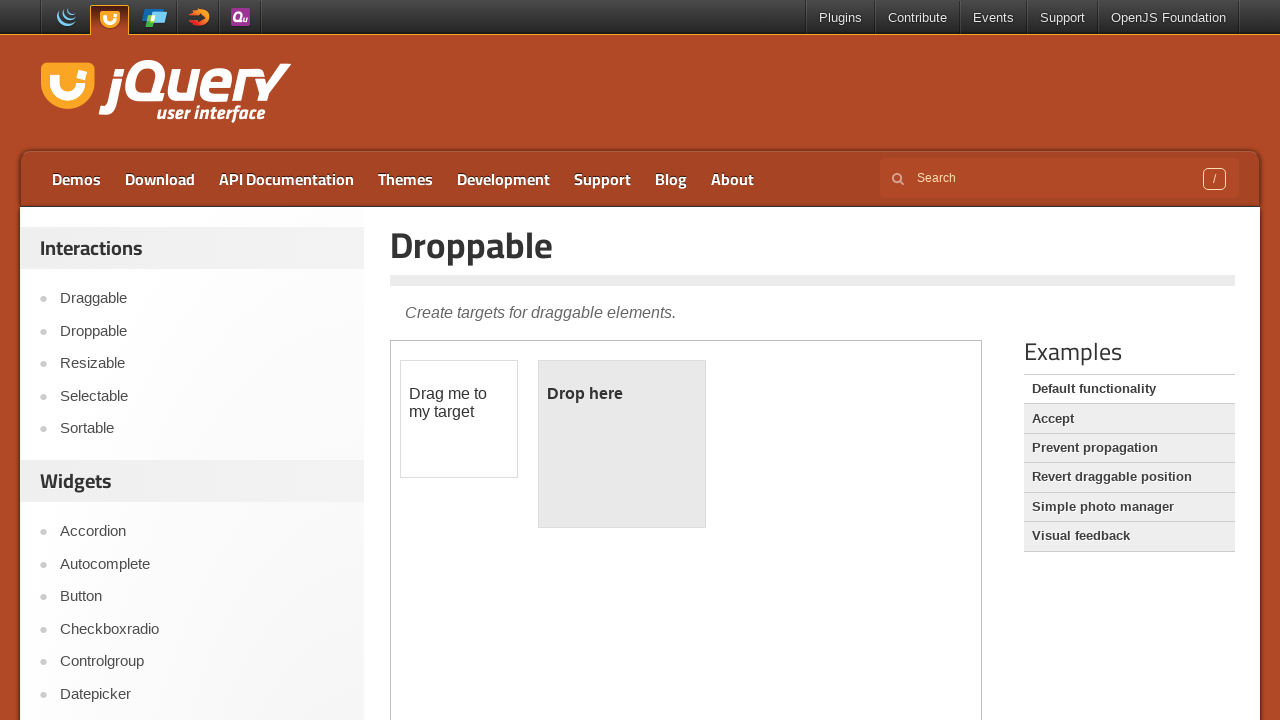

Located the demo iframe on the jQuery UI droppable page
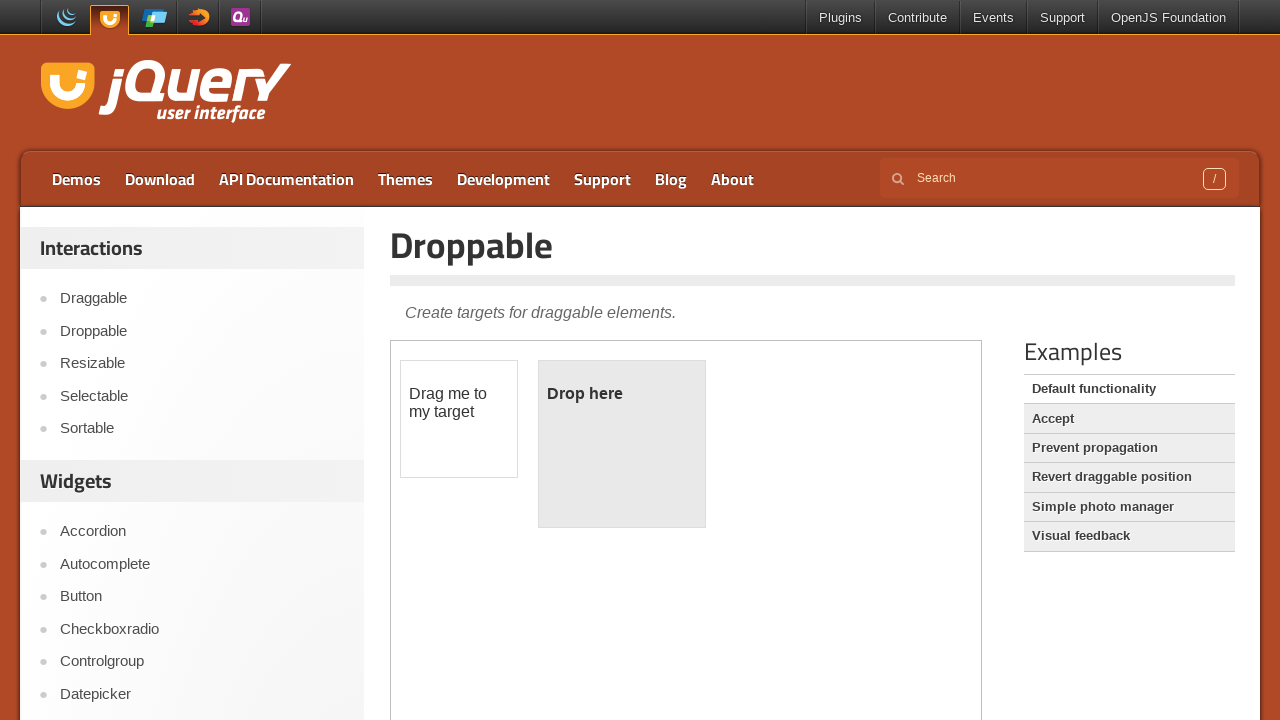

Located the draggable element with id 'draggable' within the iframe
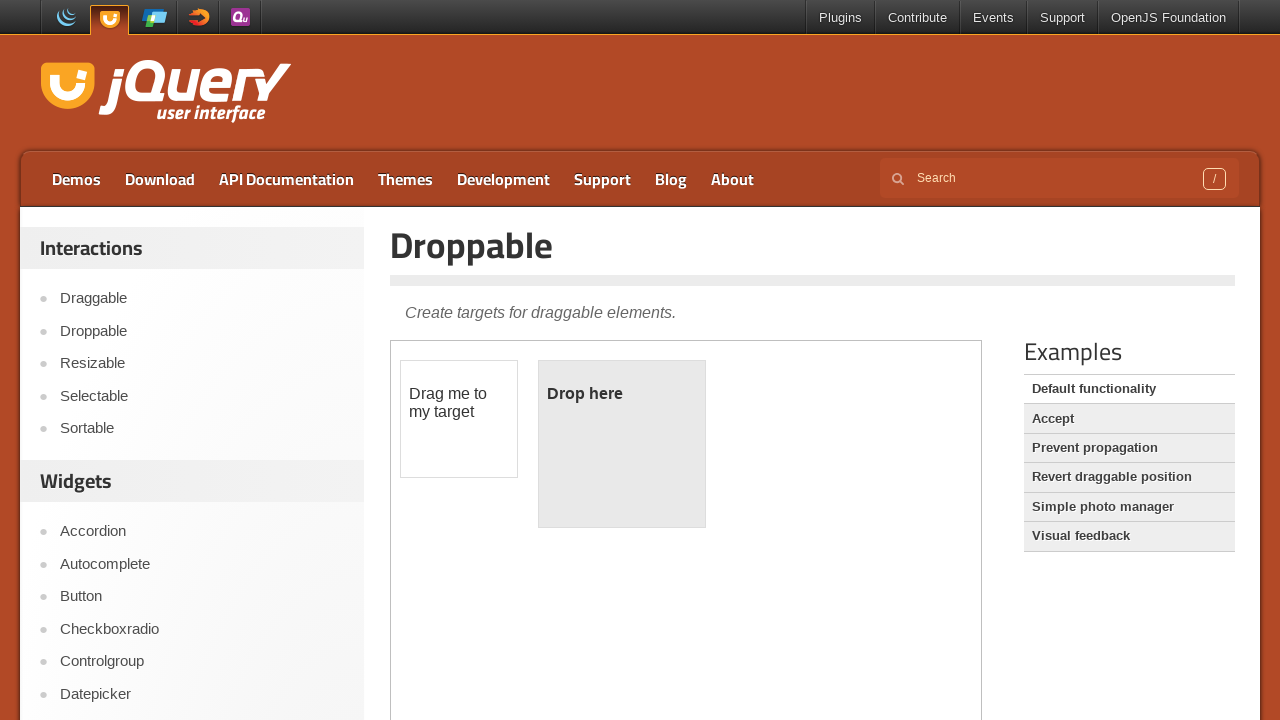

Located the droppable target element with id 'droppable' within the iframe
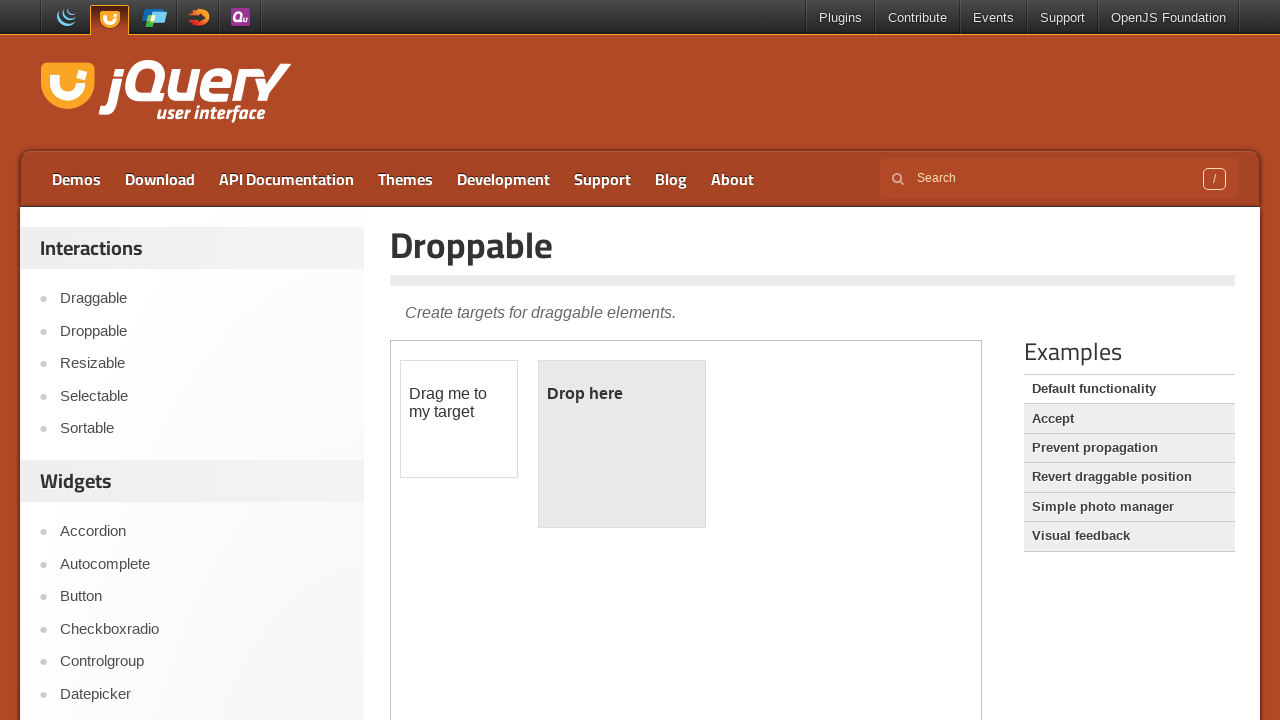

Dragged the draggable element and dropped it onto the droppable target at (622, 444)
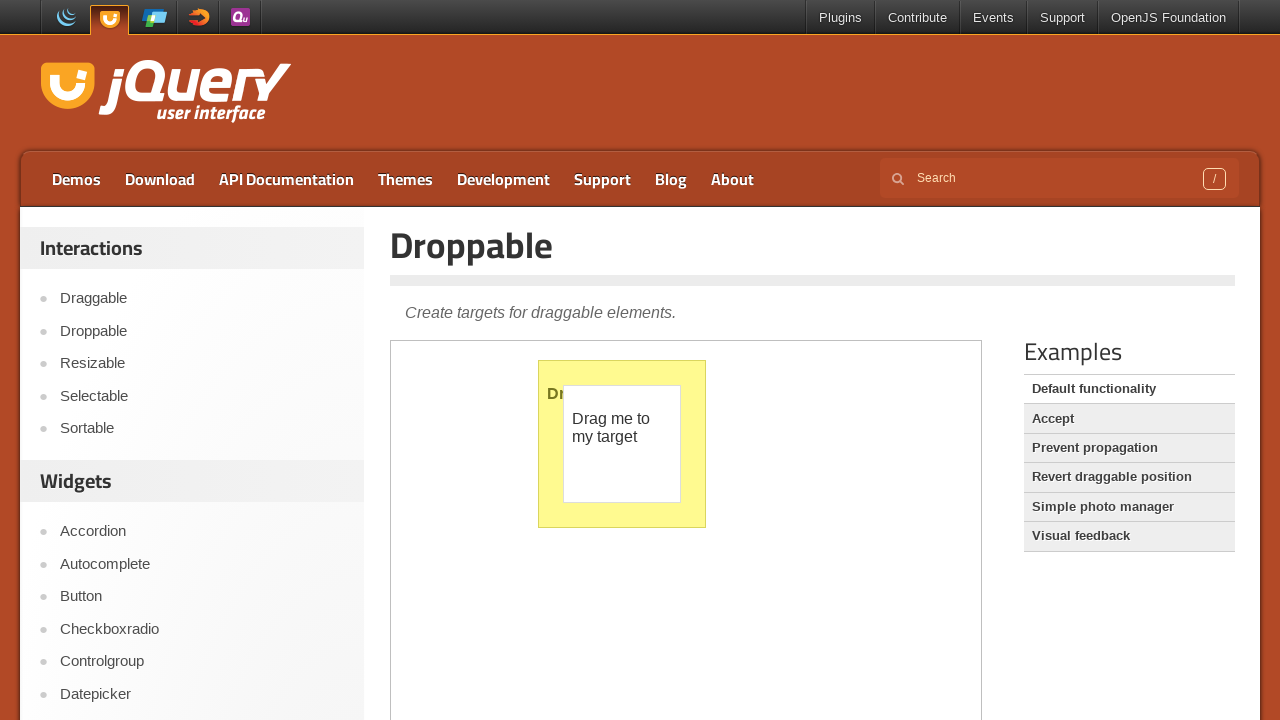

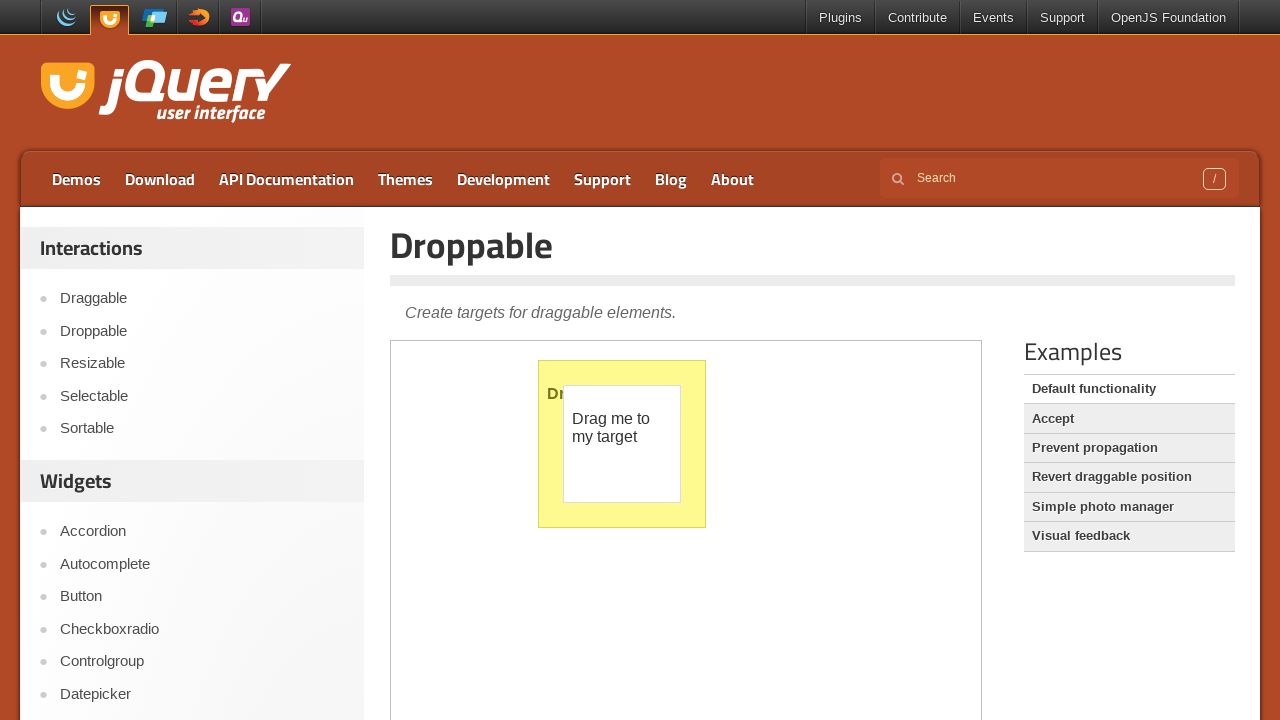